Tests basic browser navigation functionality including navigating to URLs, going back, going forward, and refreshing the page on Rahul Shetty Academy website.

Starting URL: https://rahulshettyacademy.com

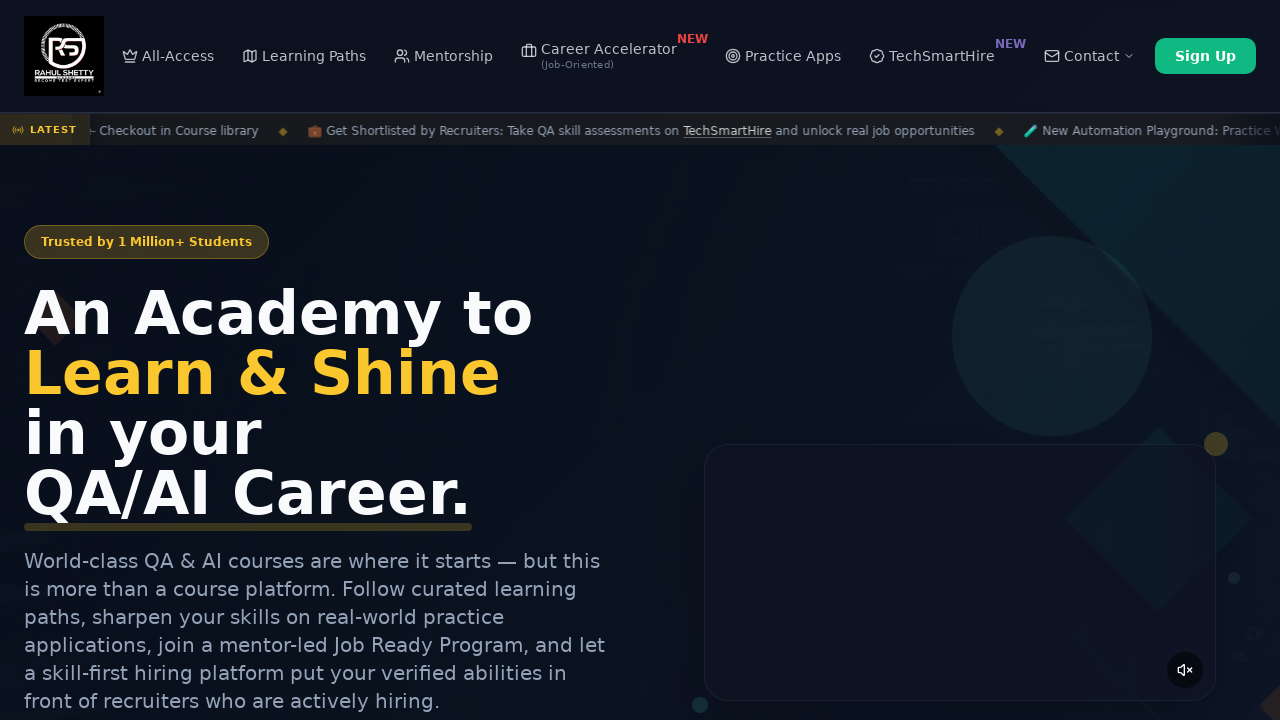

Retrieved page title from Rahul Shetty Academy homepage
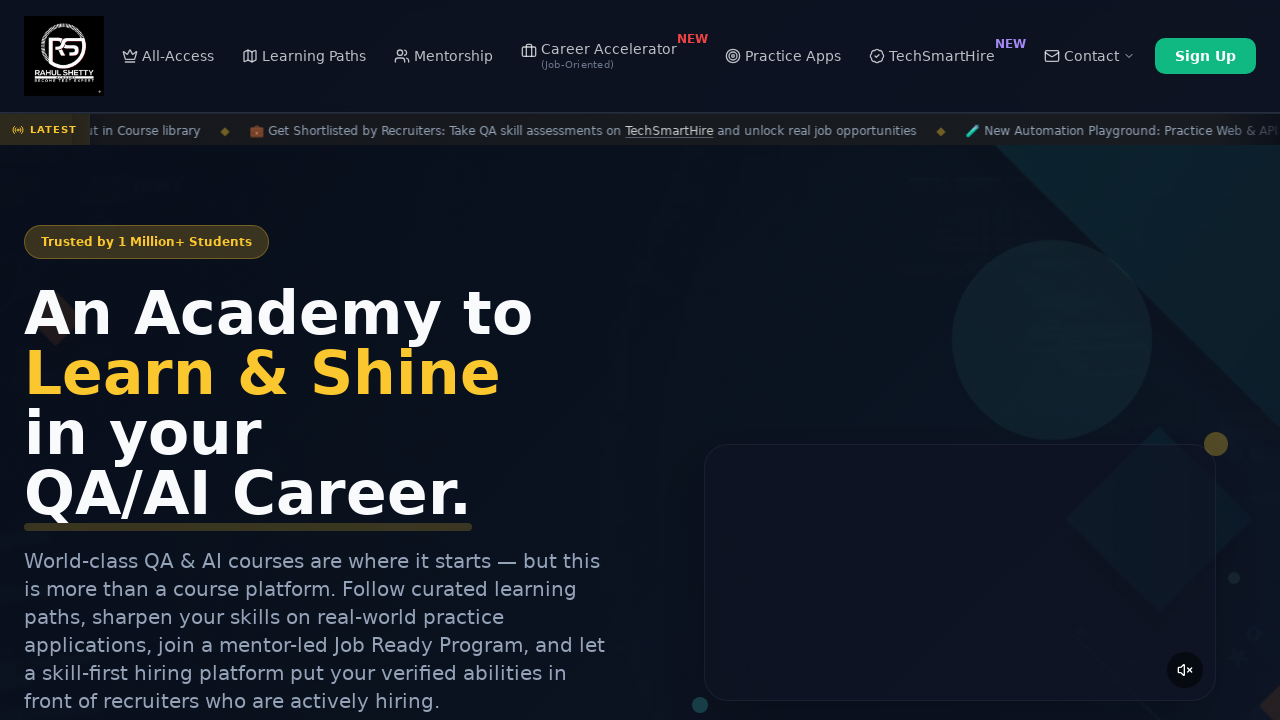

Retrieved current URL
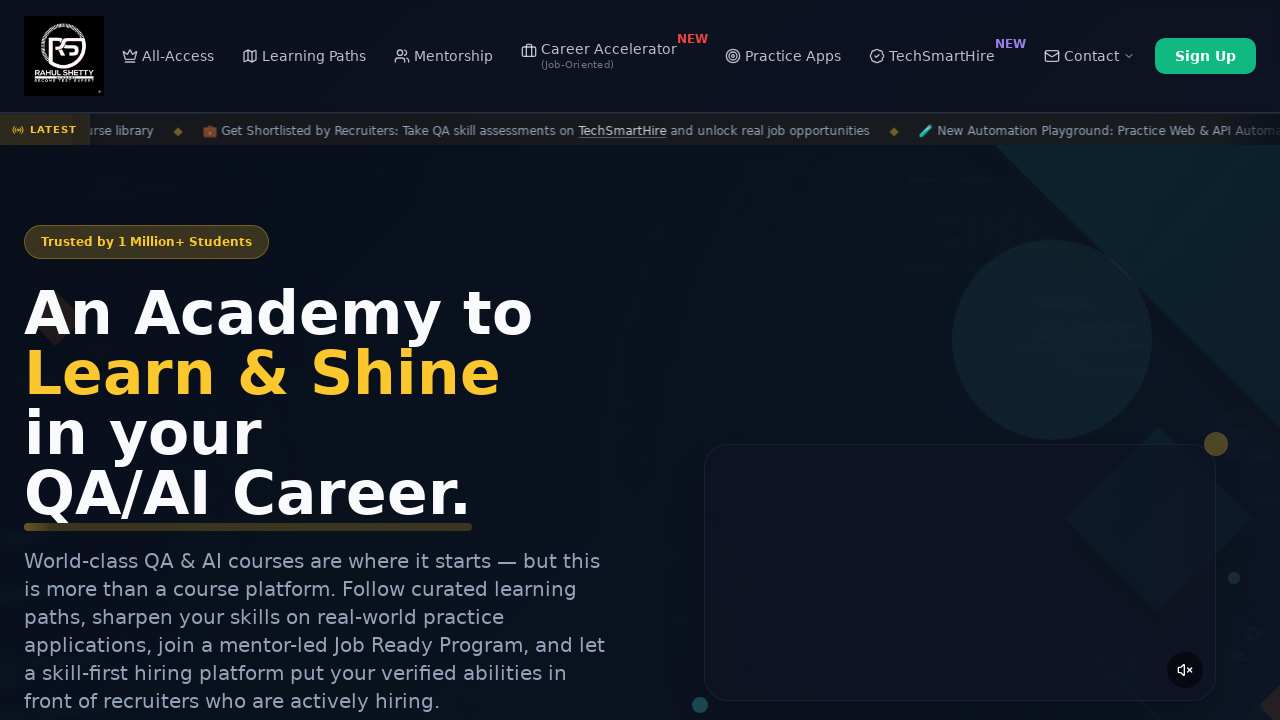

Navigated to Selenium Practice page
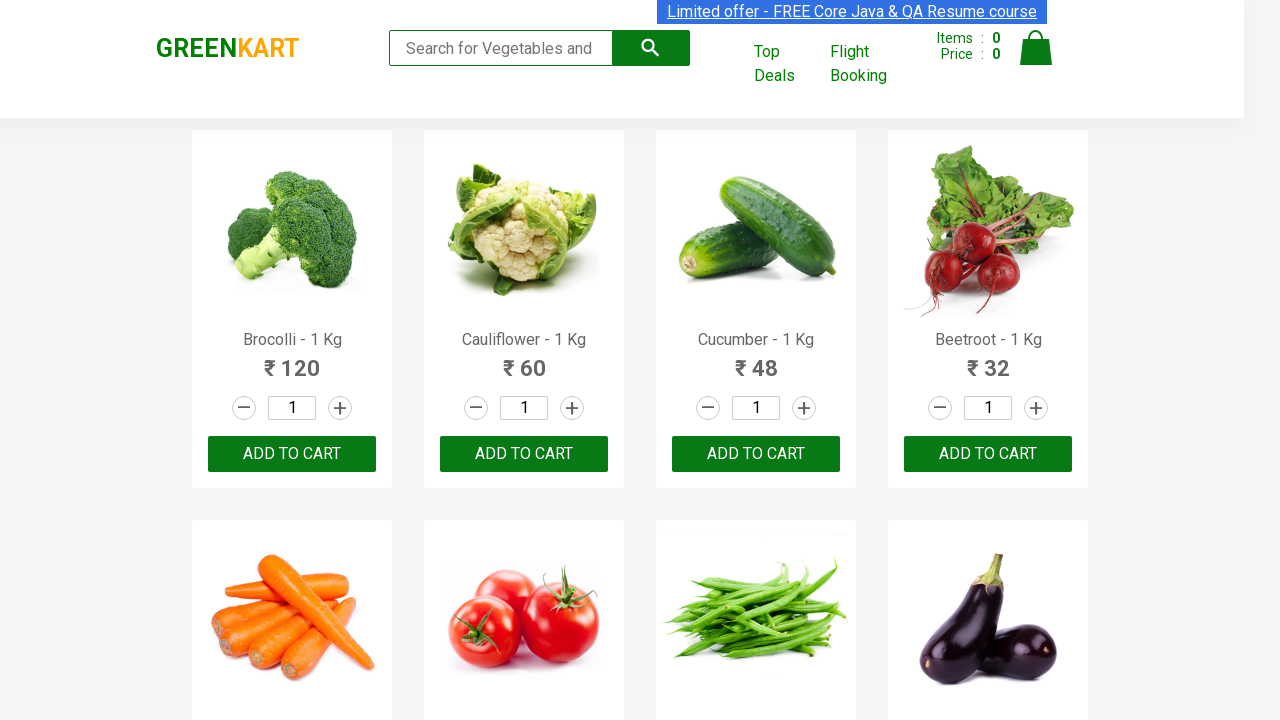

Navigated back to previous page
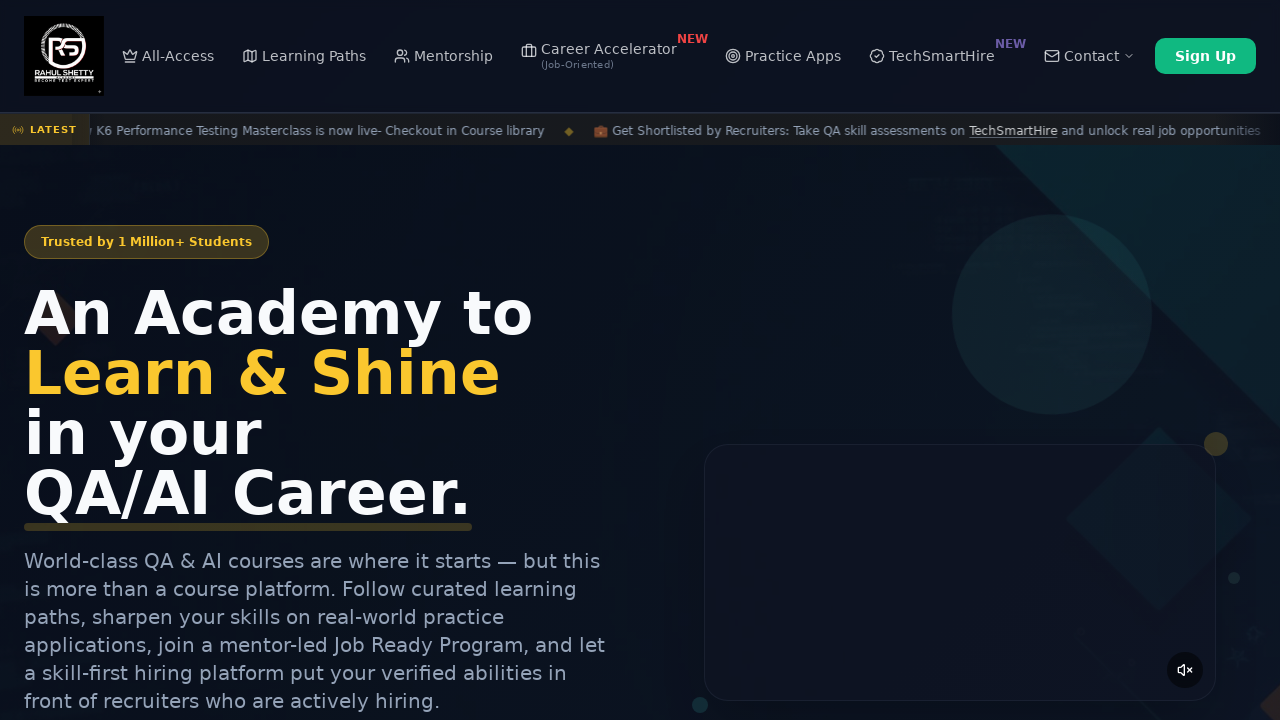

Navigated forward to recent page
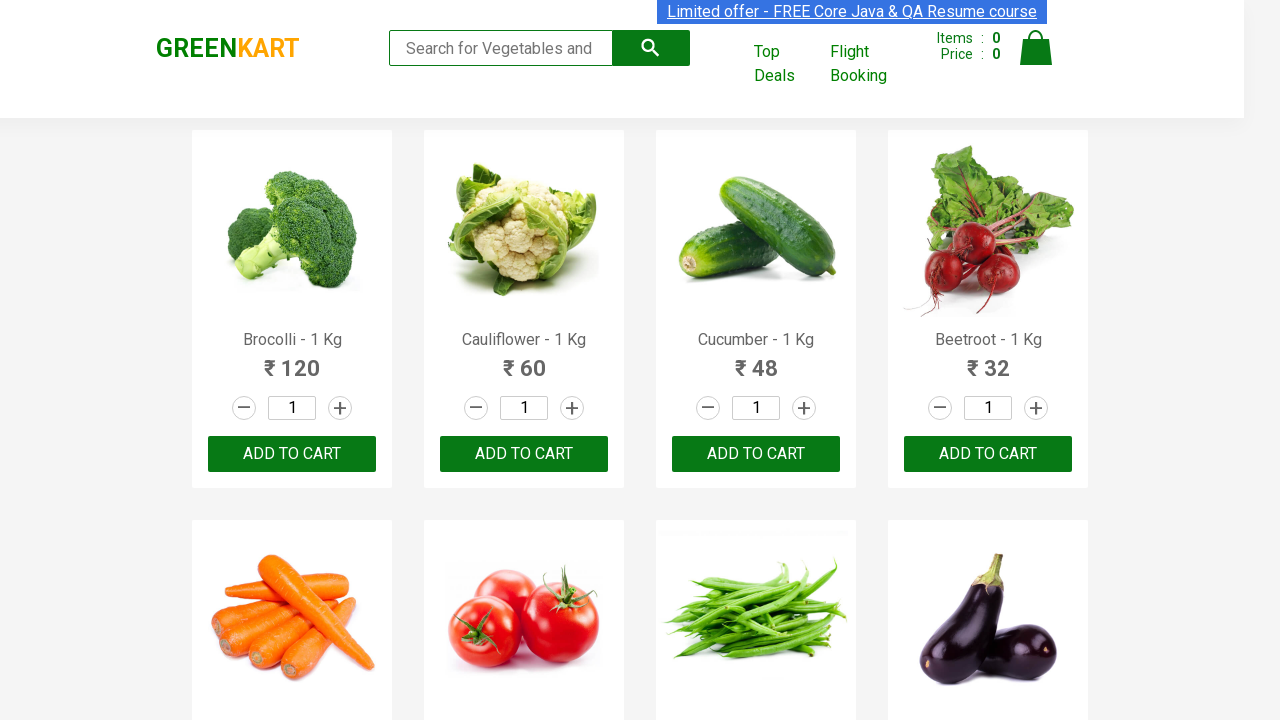

Refreshed the current page
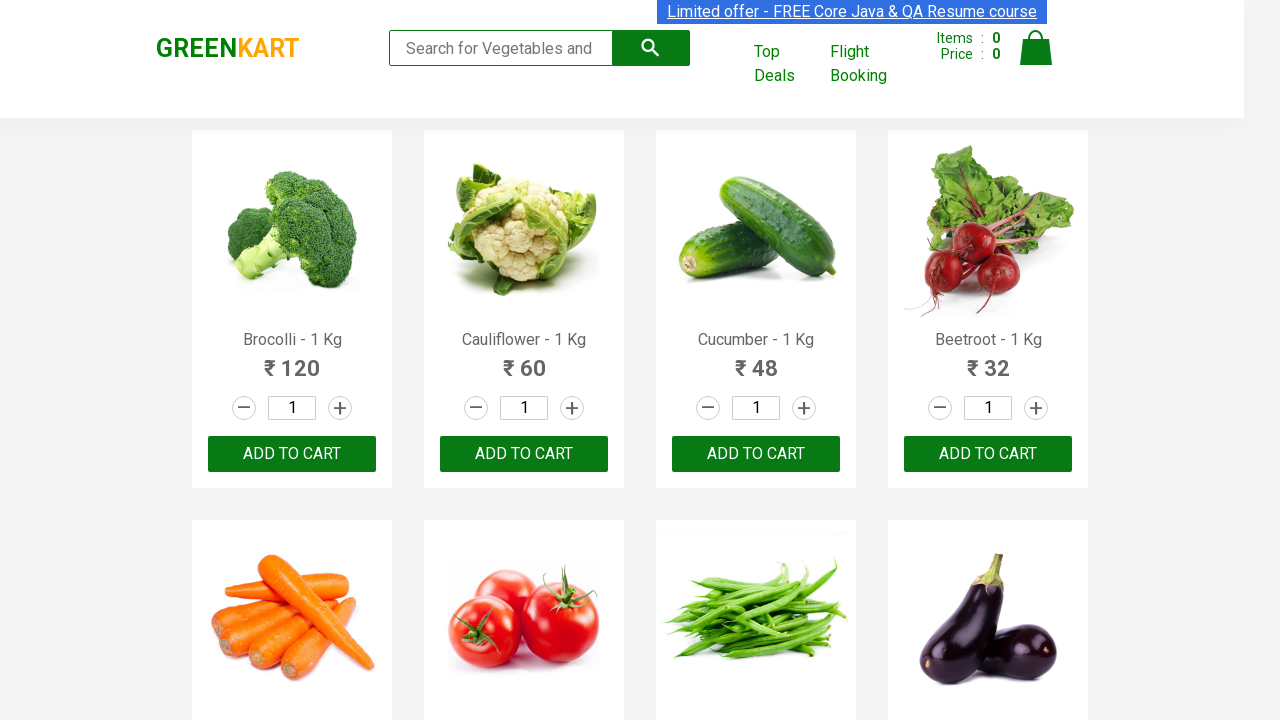

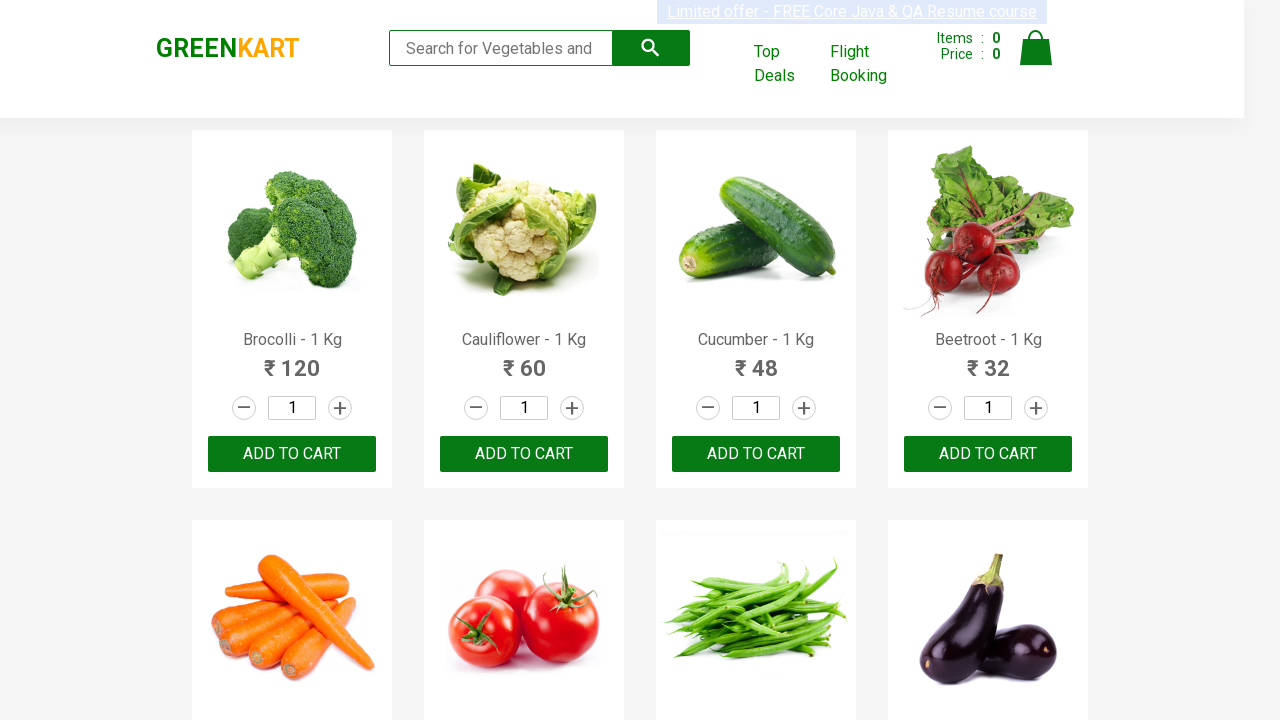